Tests drag and drop functionality by dragging a draggable element onto a droppable target area on the jQuery UI demo page.

Starting URL: https://jqueryui.com/resources/demos/droppable/default.html

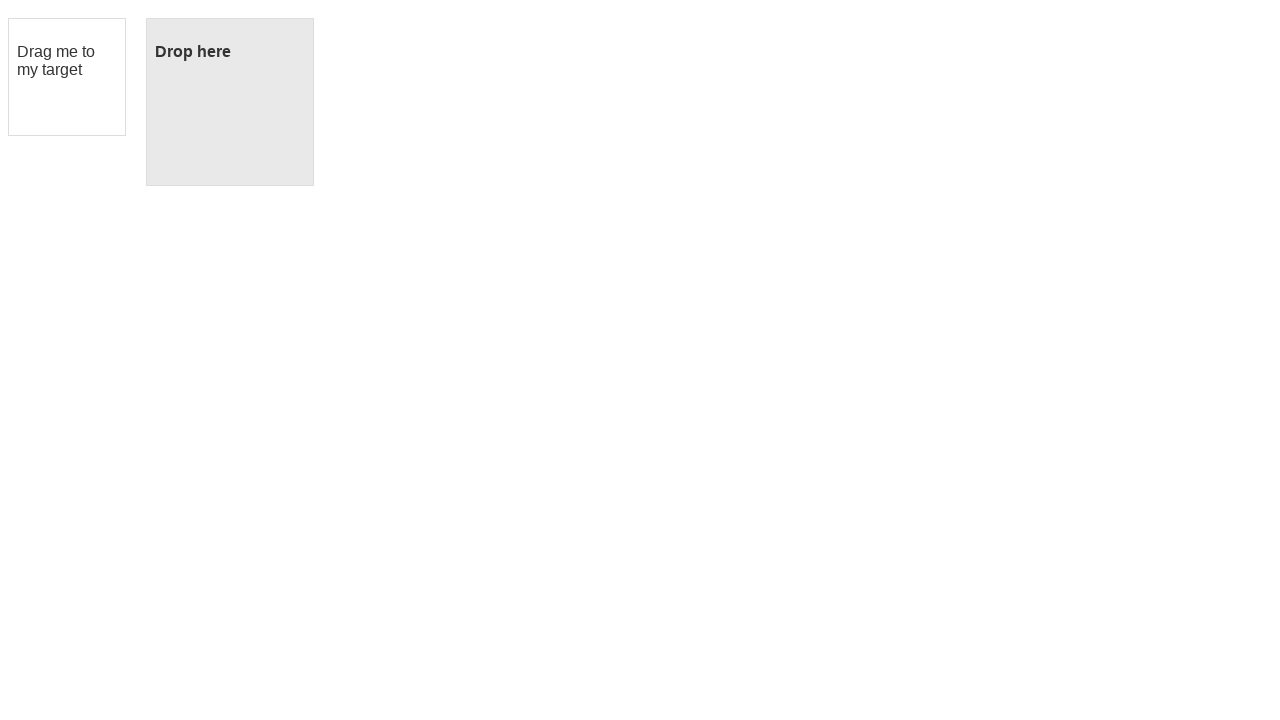

Located the draggable element
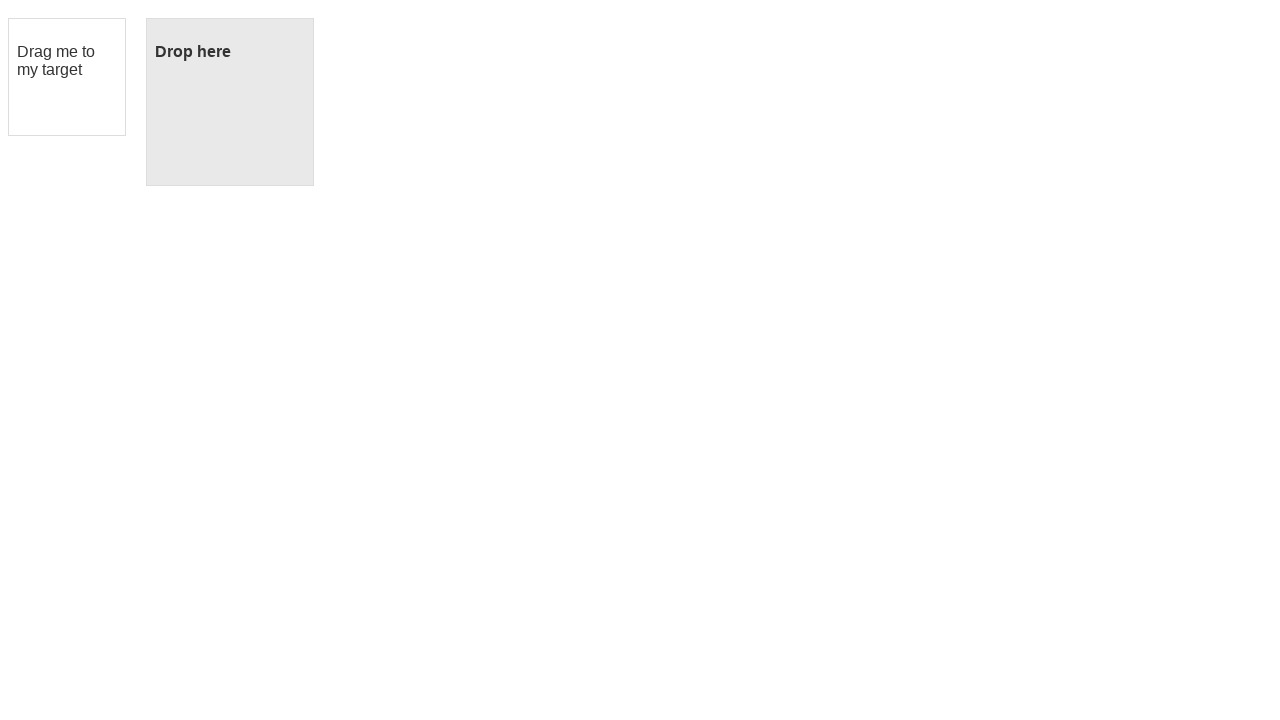

Located the droppable target element
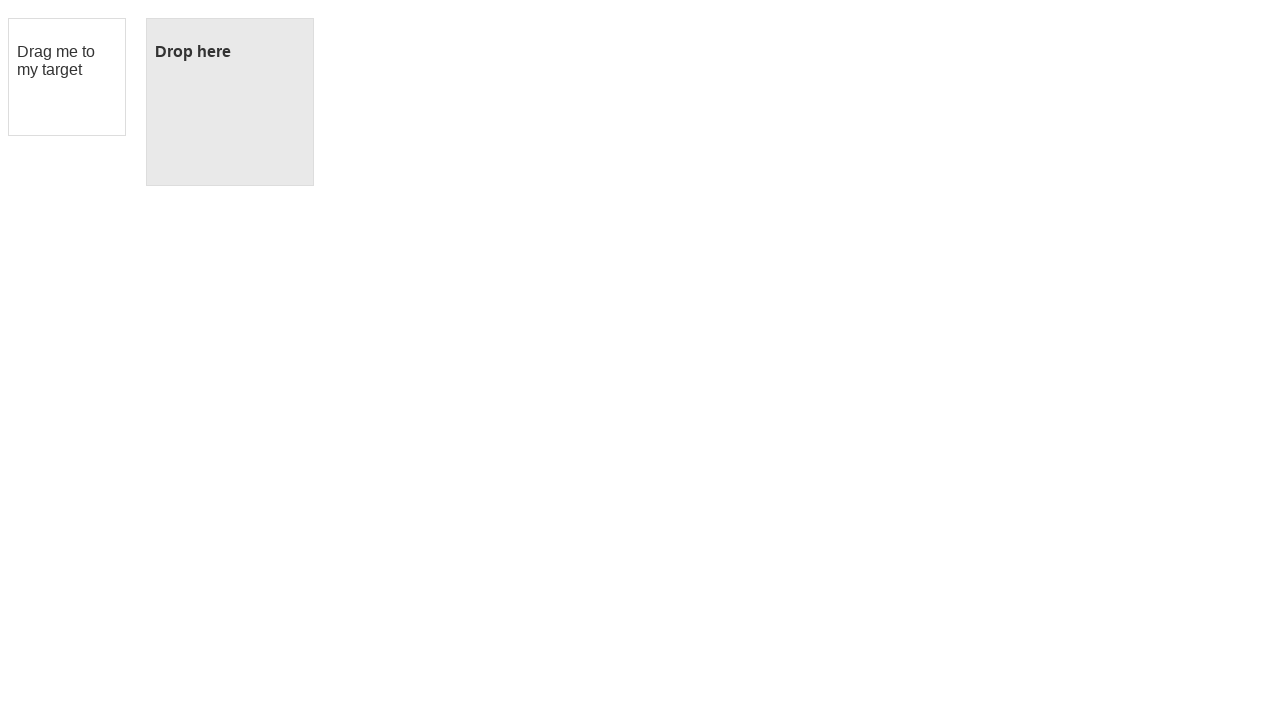

Dragged the draggable element onto the droppable target at (230, 102)
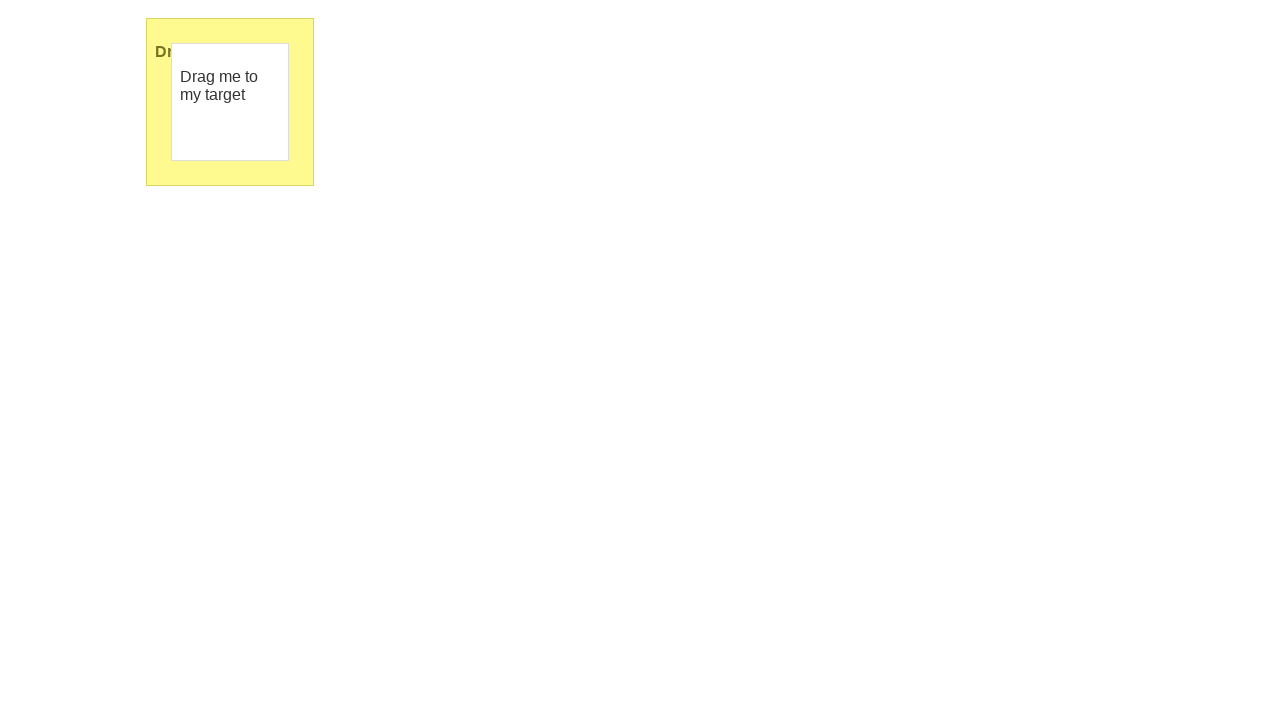

Verified drop was successful - target text changed to 'Dropped!'
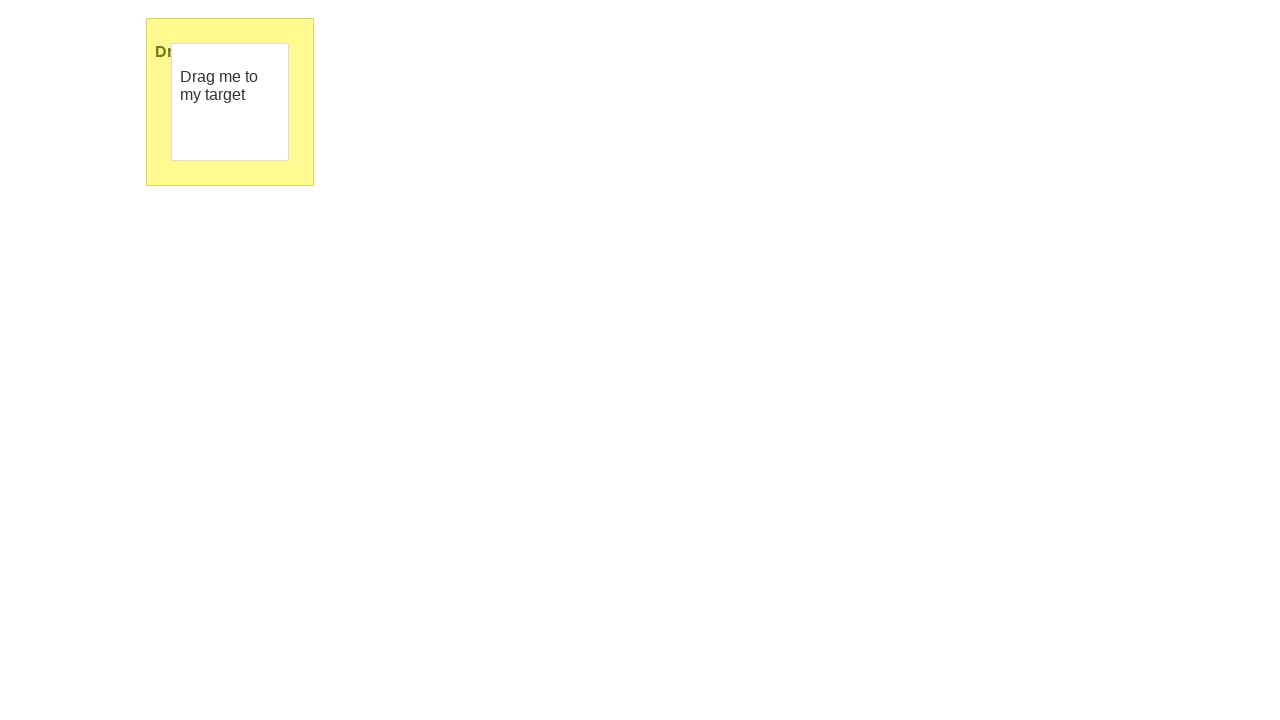

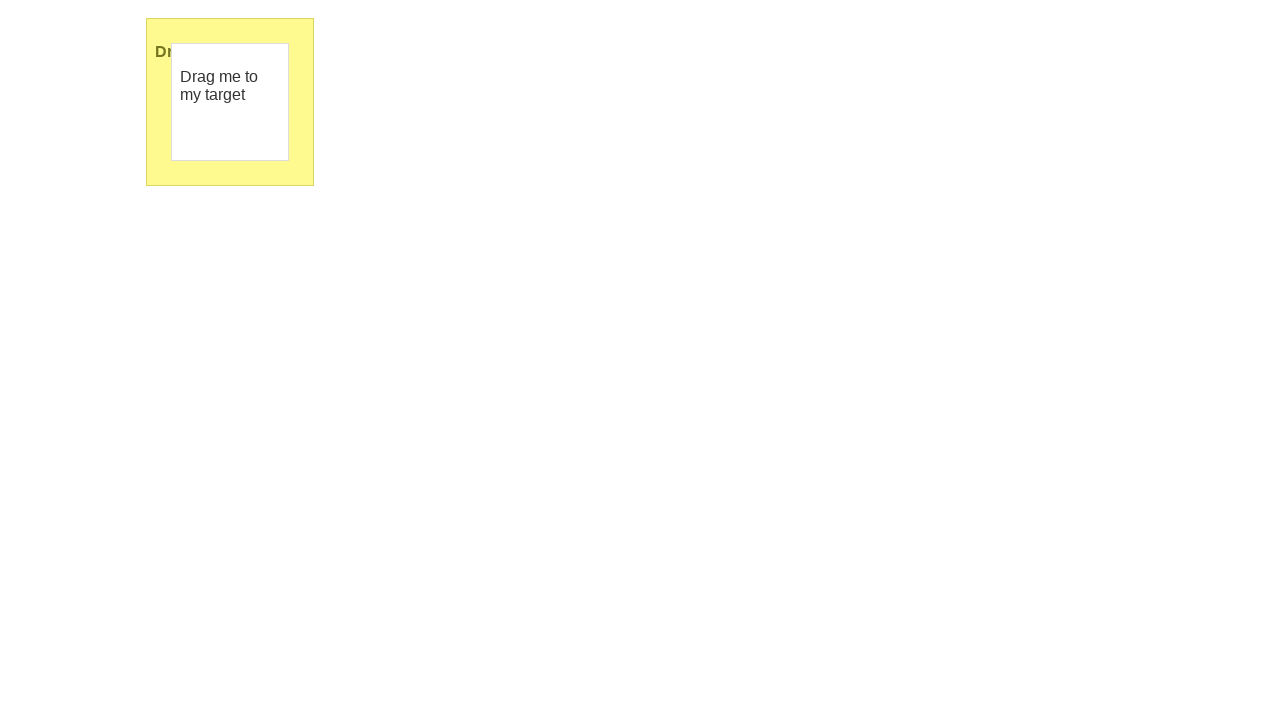